Tests slider functionality by dragging the slider element horizontally to adjust its position

Starting URL: https://demo.automationtesting.in/Slider.html

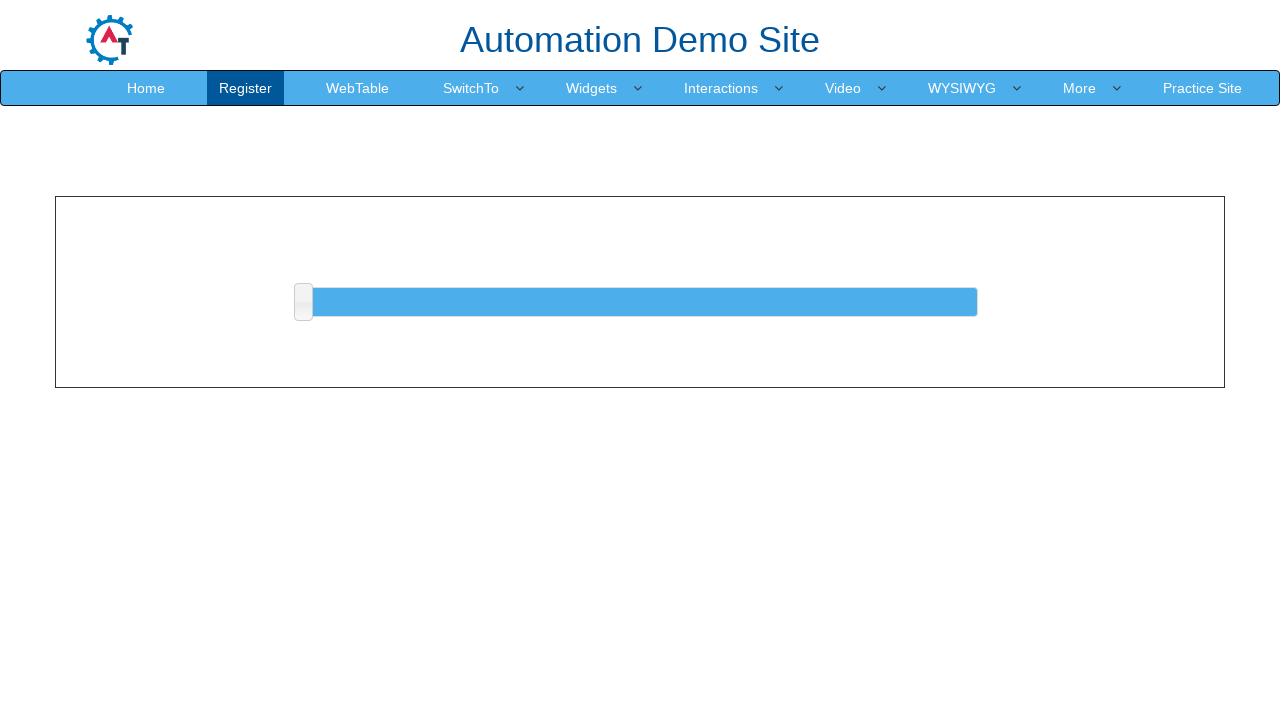

Located slider element with initial position at left: 0%
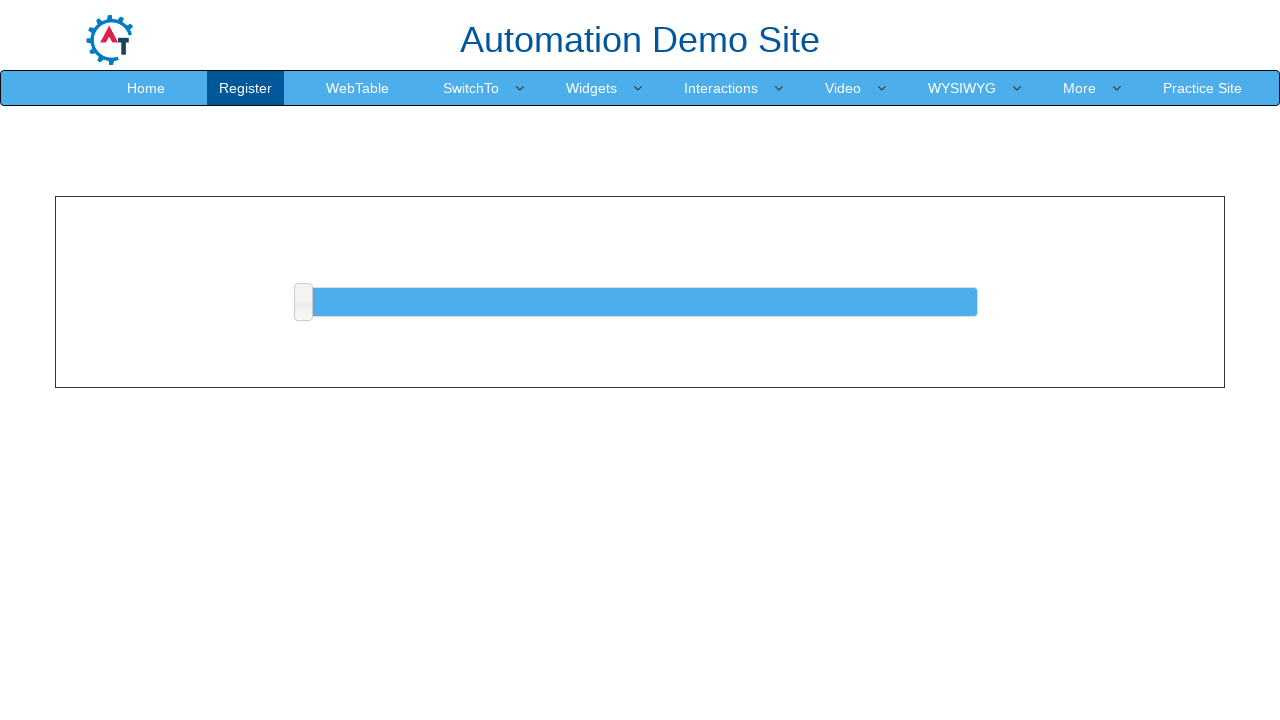

Dragged slider 500 pixels to the right to adjust its position at (795, 284)
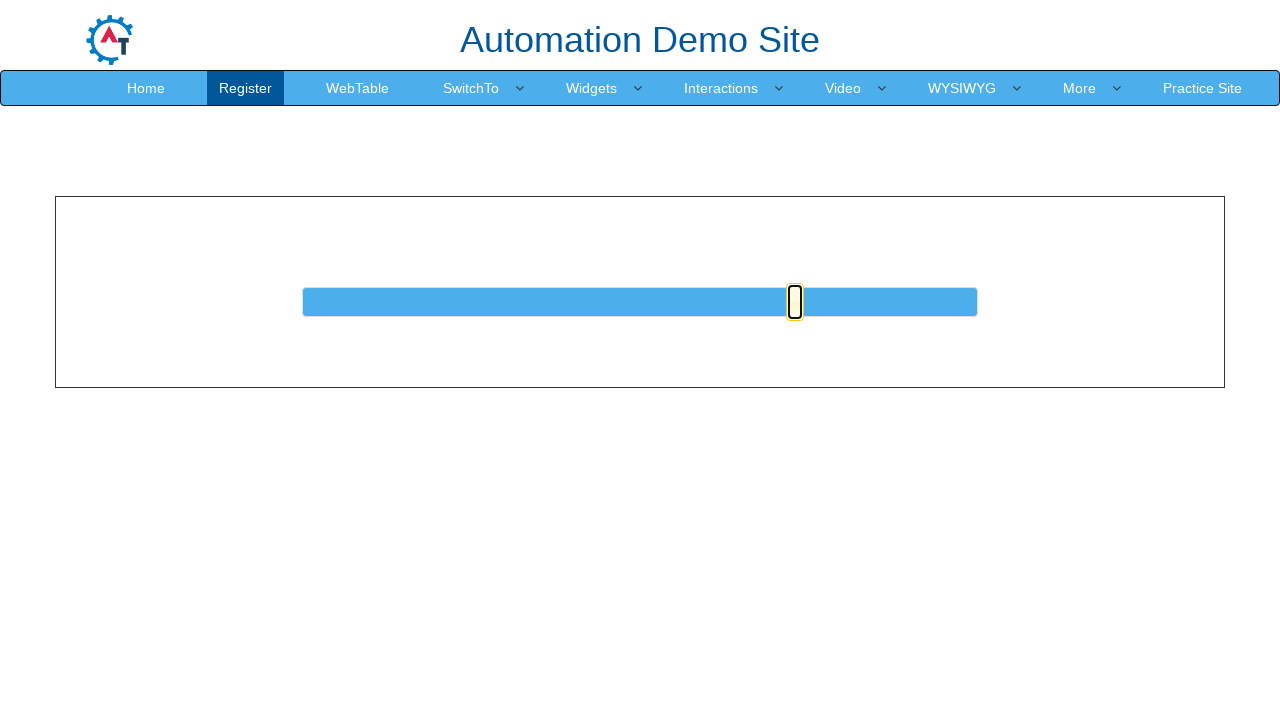

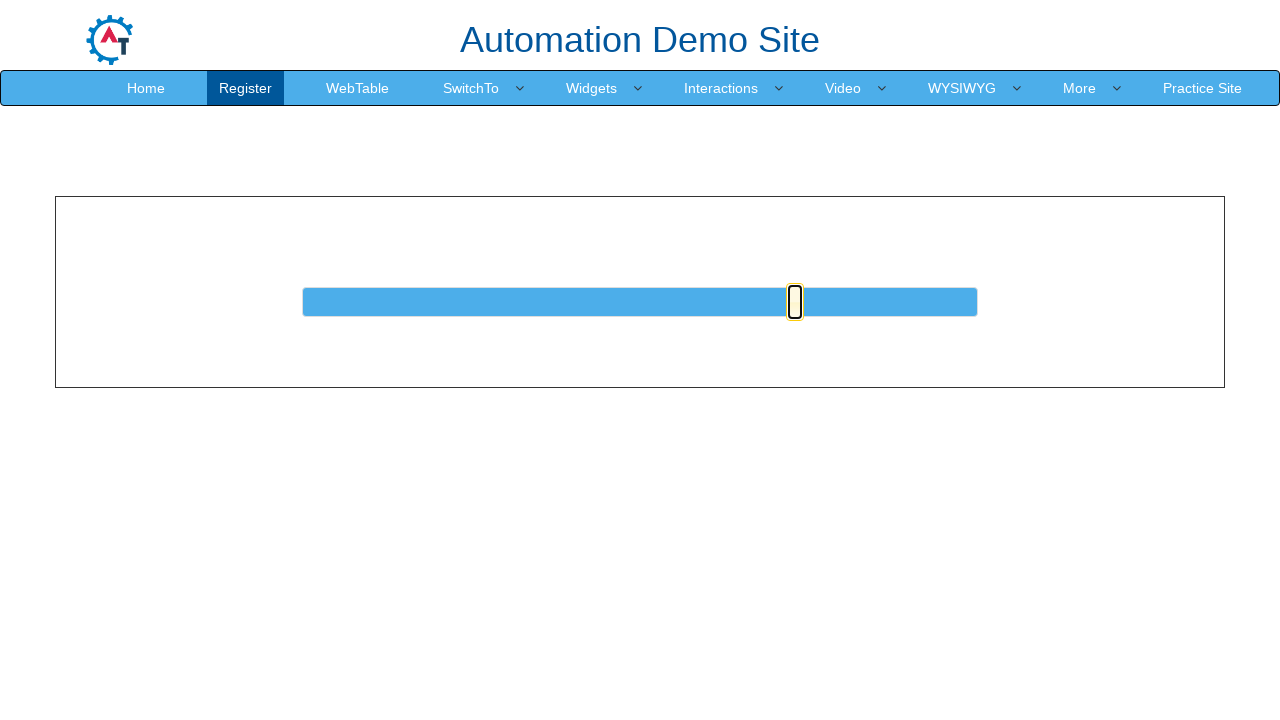